Tests scrolling the page by a fixed amount (500 pixels down)

Starting URL: https://www.selenium.dev/selenium/web/scrolling_tests/frame_with_nested_scrolling_frame_out_of_view.html

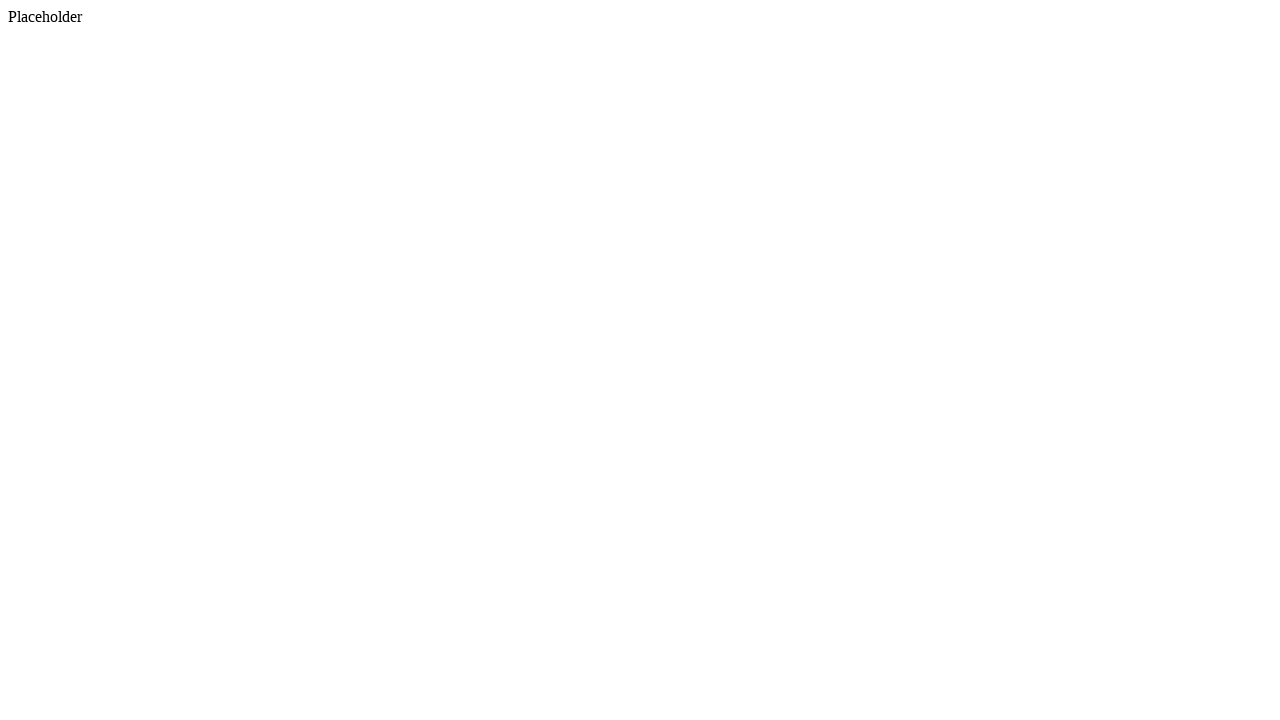

Waited 3000ms for page to load
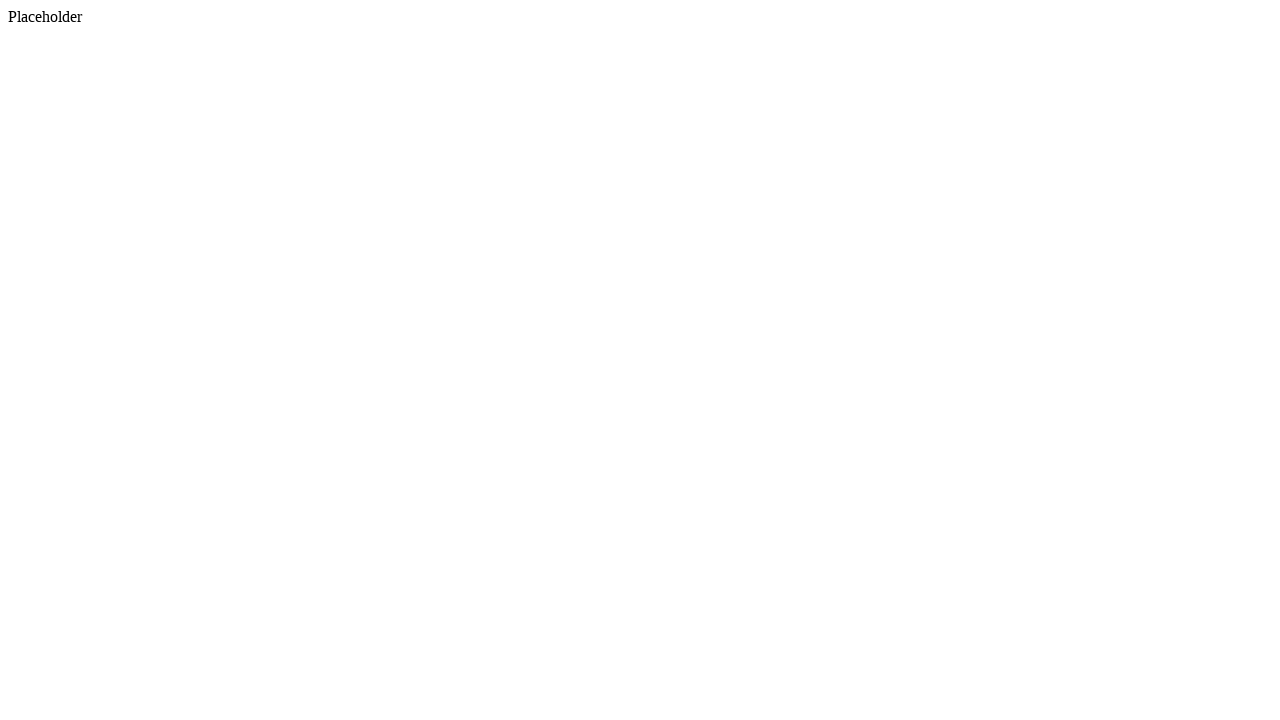

Scrolled down 500 pixels using mouse wheel
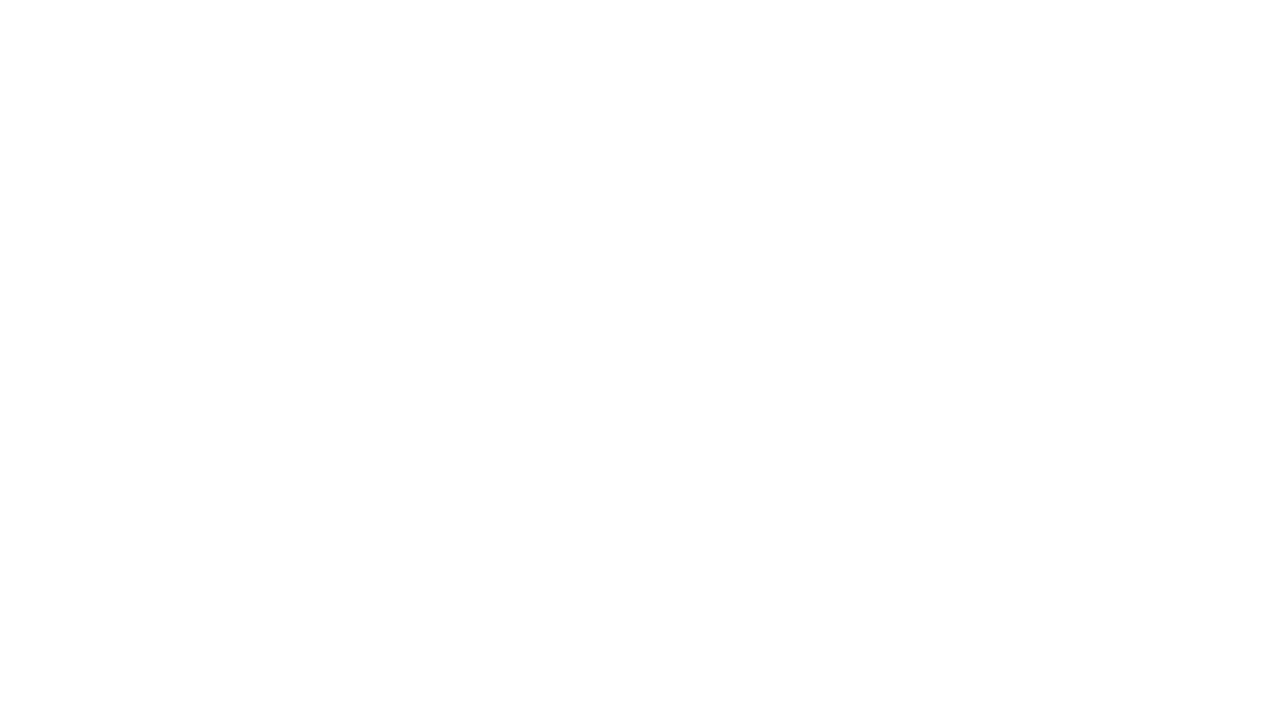

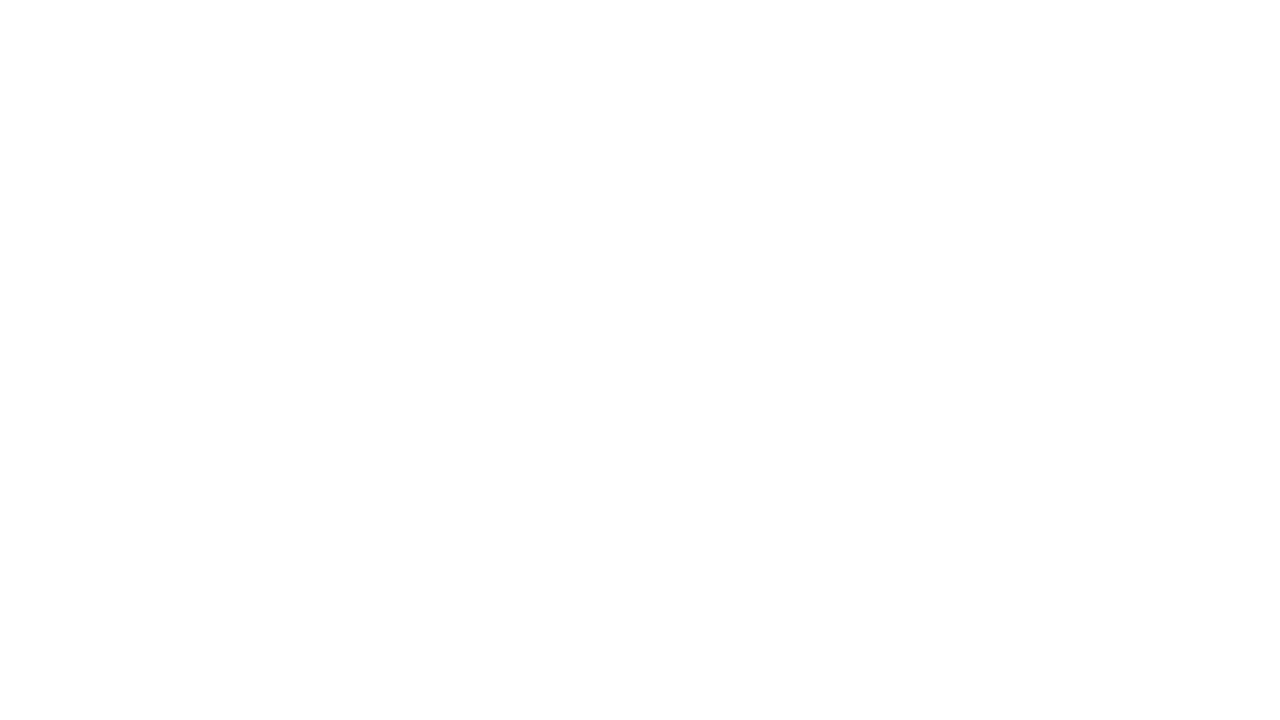